Tests sorting the Due column in ascending order by clicking the column header and verifying the values are properly sorted

Starting URL: http://the-internet.herokuapp.com/tables

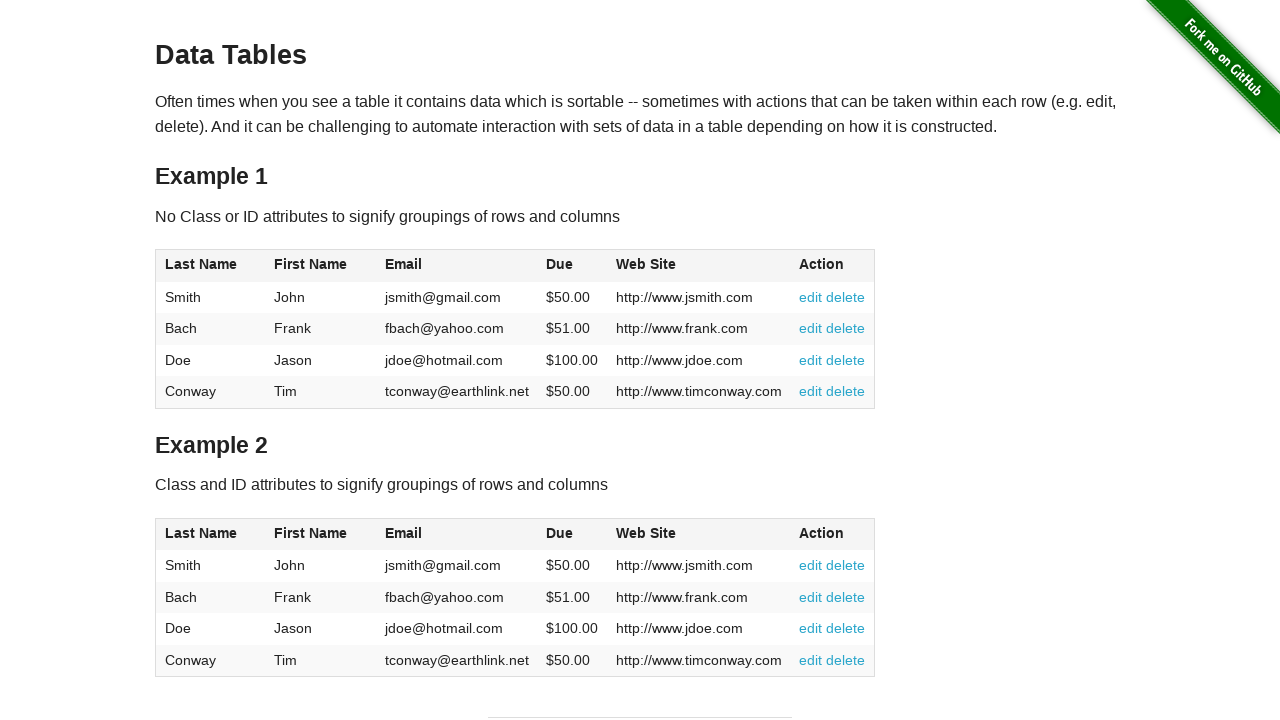

Clicked Due column header to sort in ascending order at (572, 266) on #table1 thead tr th:nth-of-type(4)
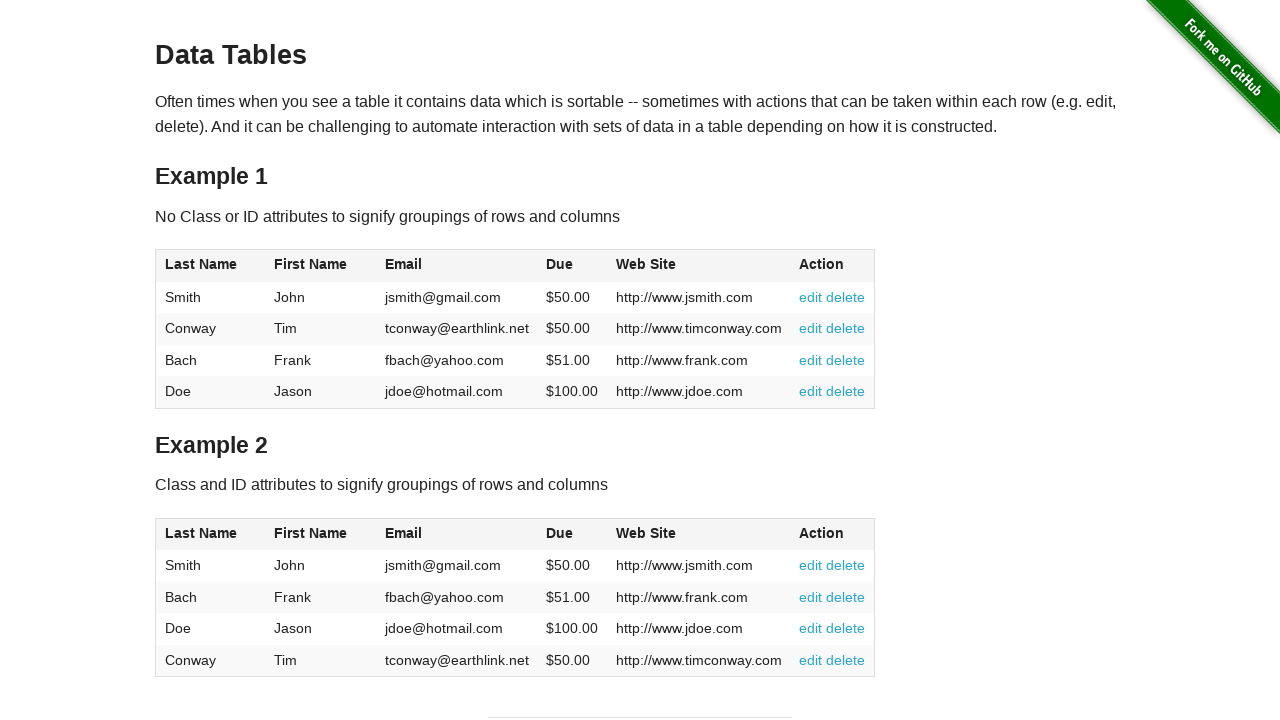

Waited for Due column values to load
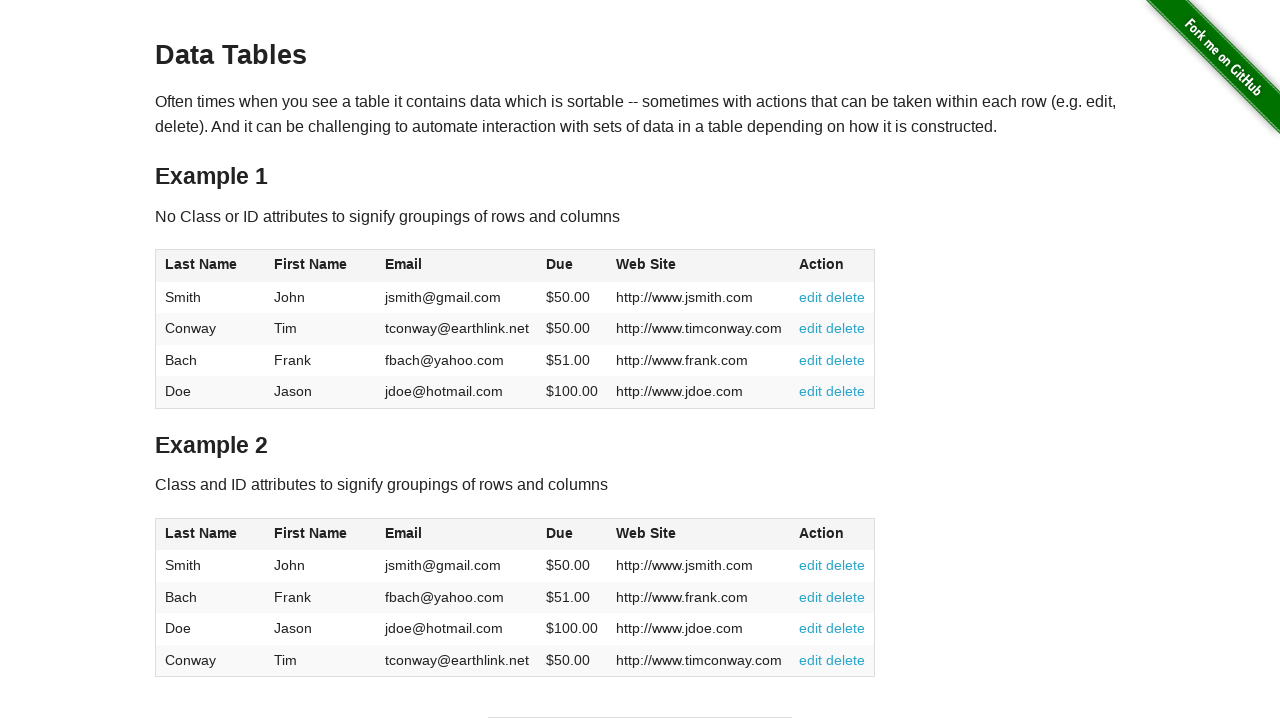

Retrieved all Due column values from table rows
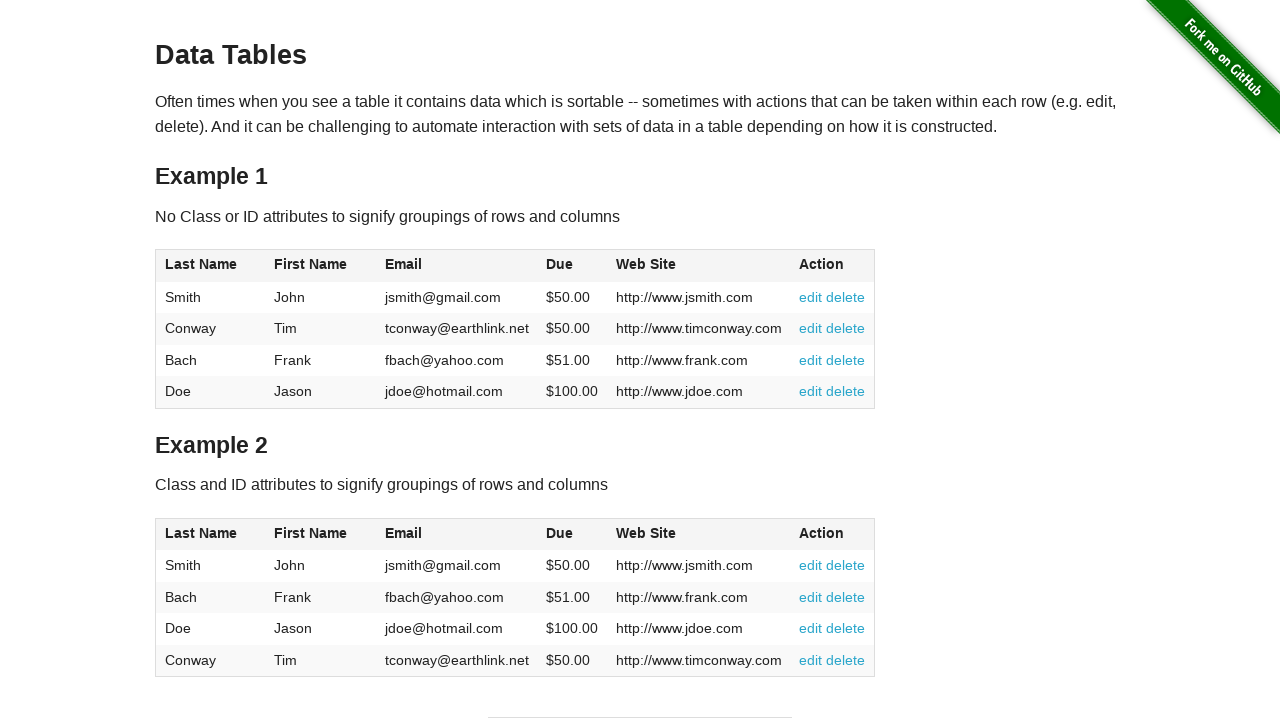

Converted Due column values to numeric format for comparison
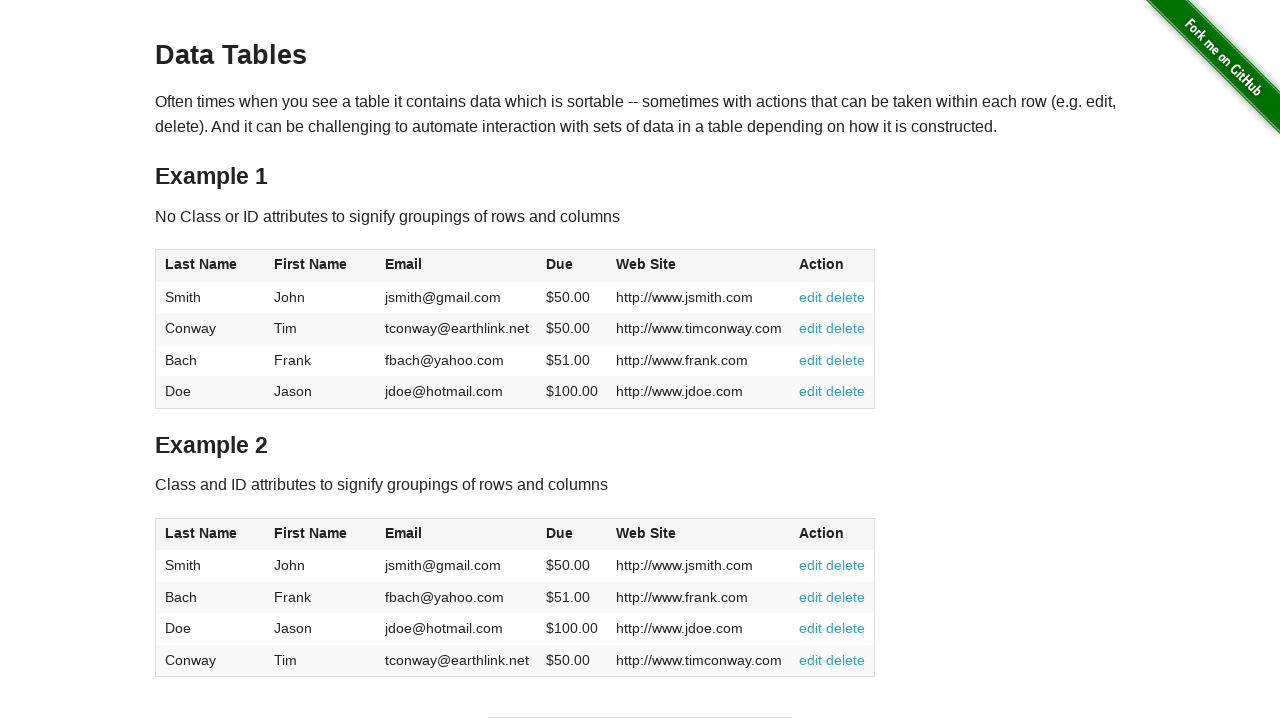

Verified Due column is sorted in ascending order
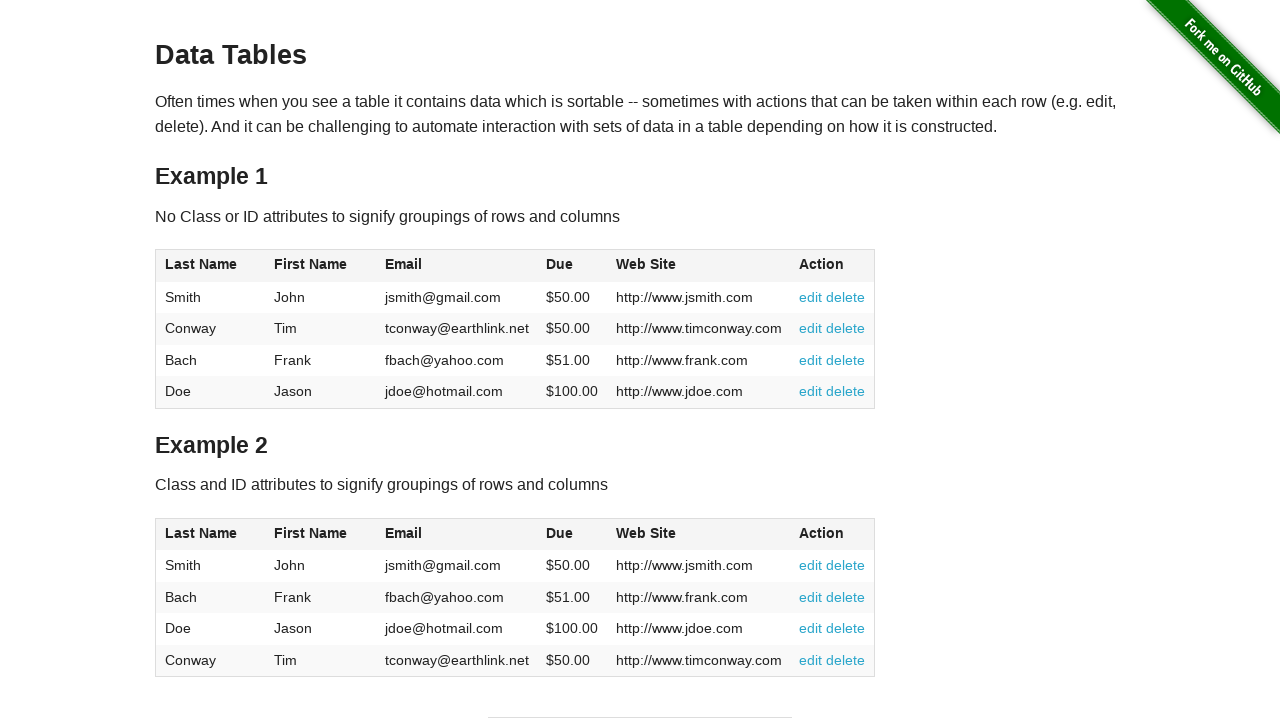

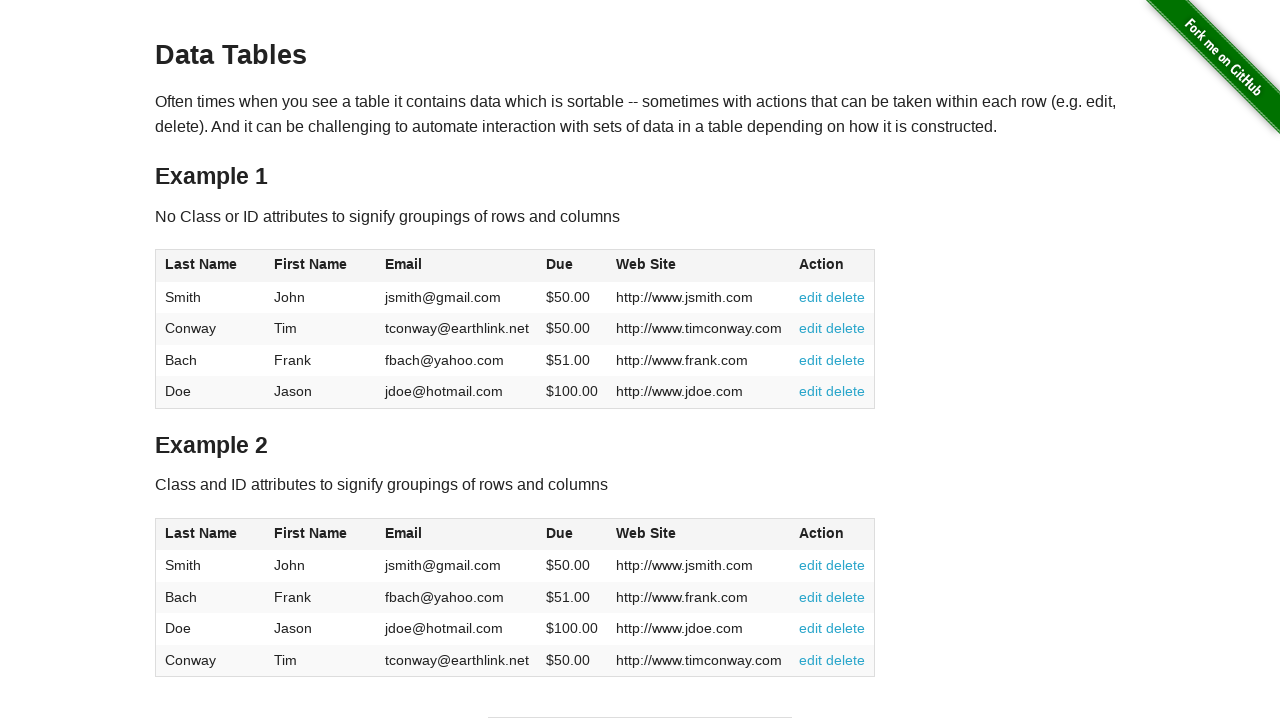